Tests JavaScript alert handling by triggering different alert types (simple alert, confirm, prompt) and interacting with them

Starting URL: https://the-internet.herokuapp.com/javascript_alerts

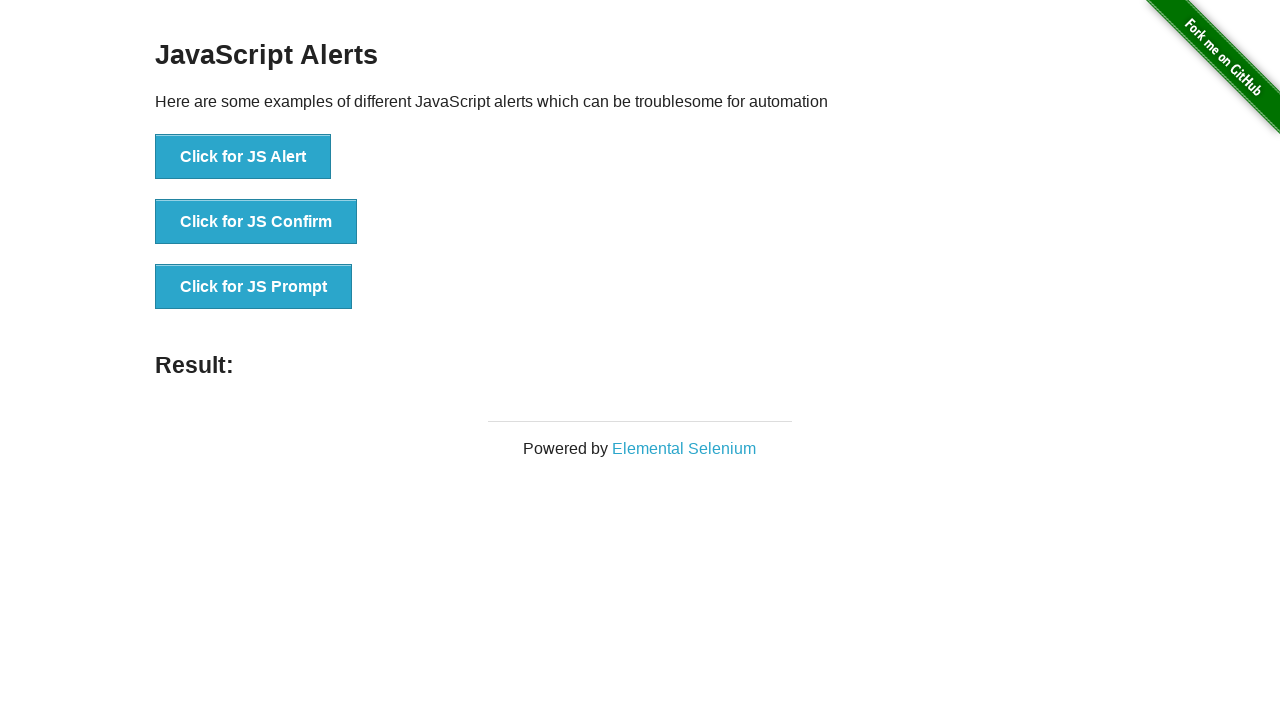

Clicked 'Click for JS Alert' button at (243, 157) on xpath=//button[text()='Click for JS Alert']
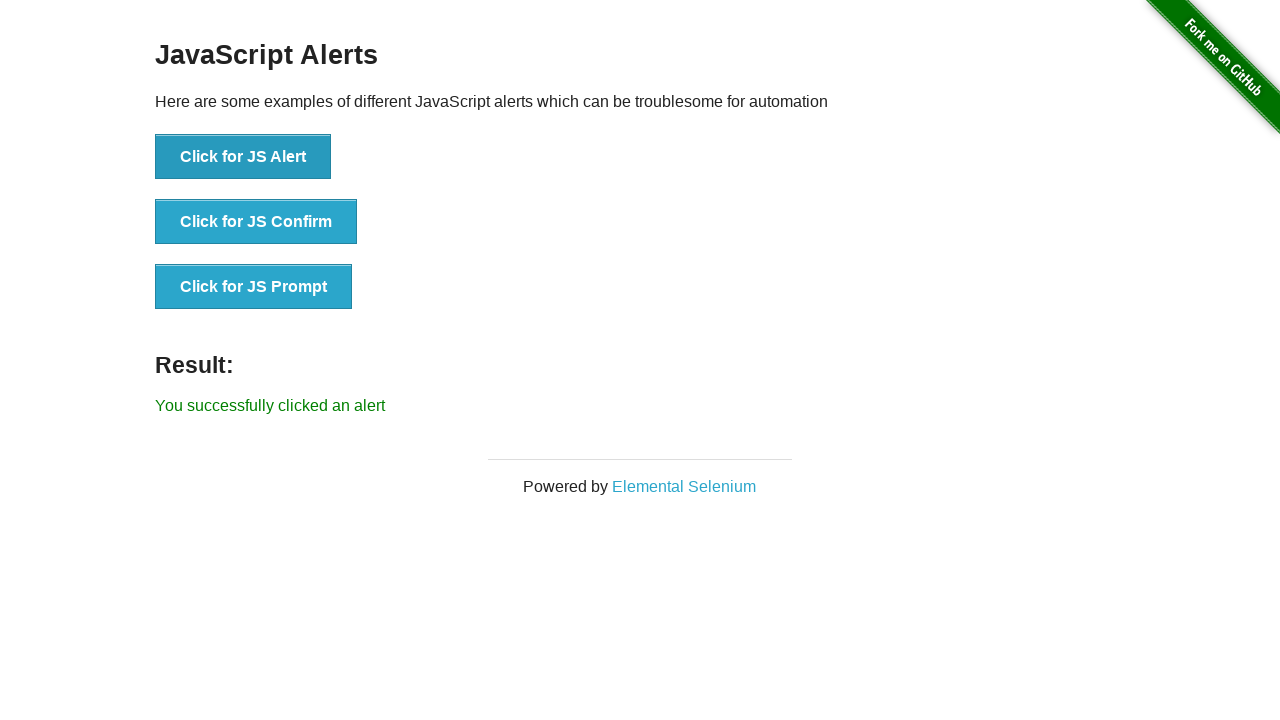

Set up dialog handler to accept JS alert
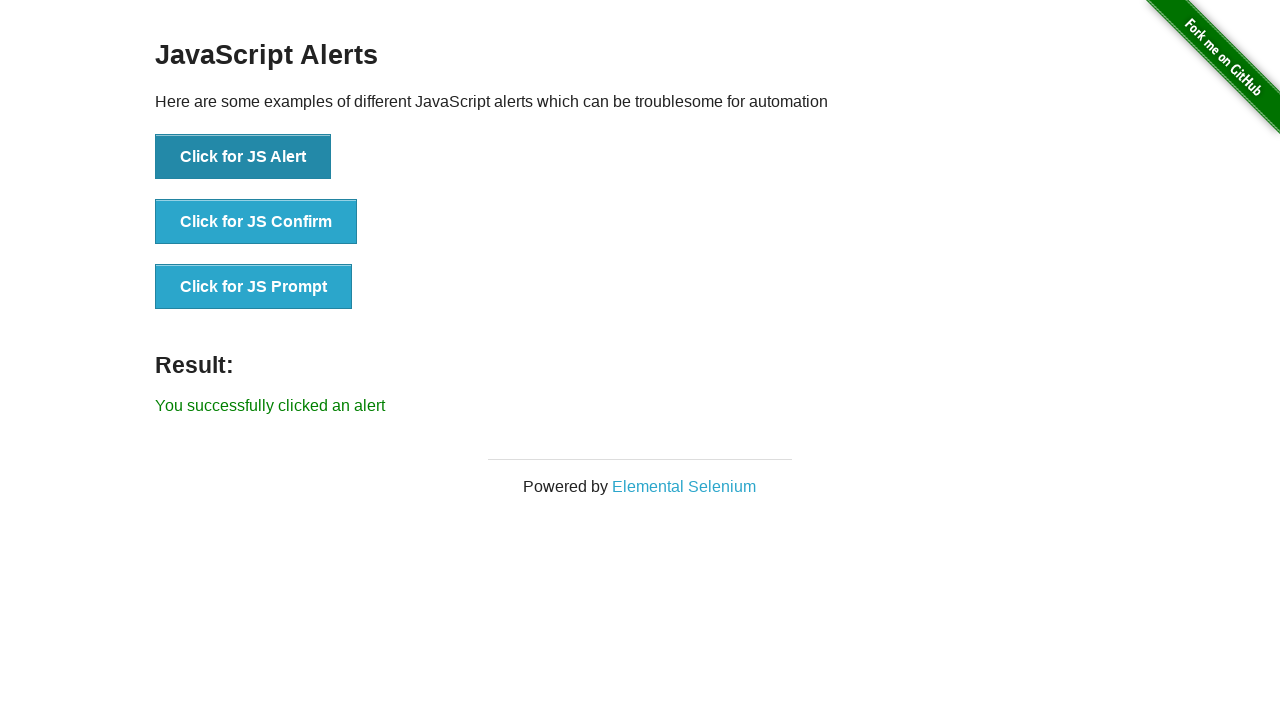

Clicked 'Click for JS Confirm' button at (256, 222) on xpath=//button[text()='Click for JS Confirm']
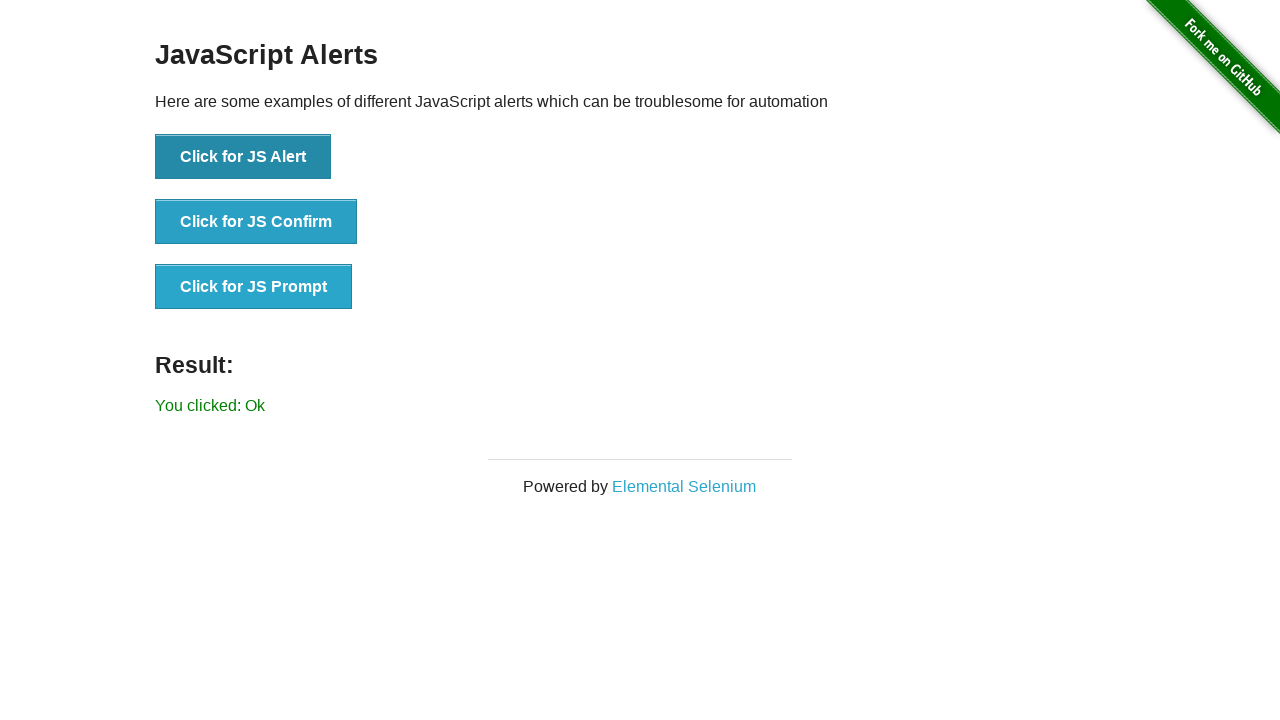

Set up dialog handler to dismiss JS confirm
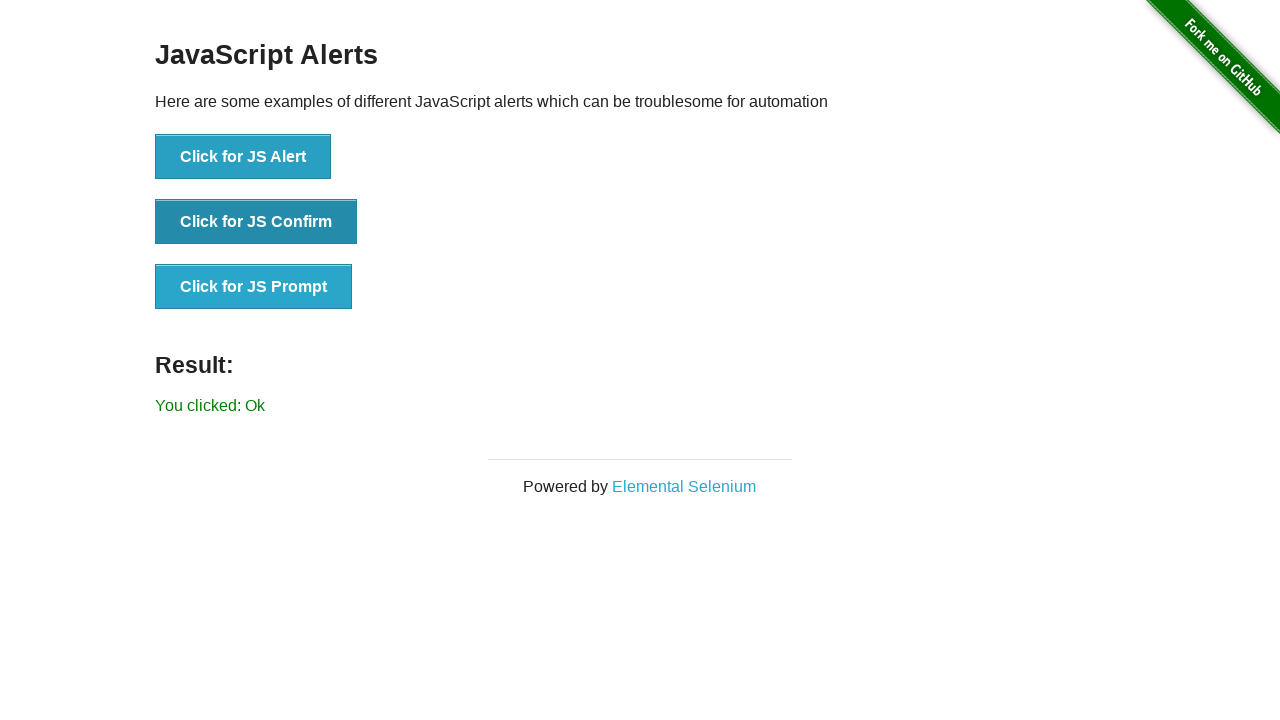

Clicked 'Click for JS Prompt' button at (254, 287) on xpath=//button[text()='Click for JS Prompt']
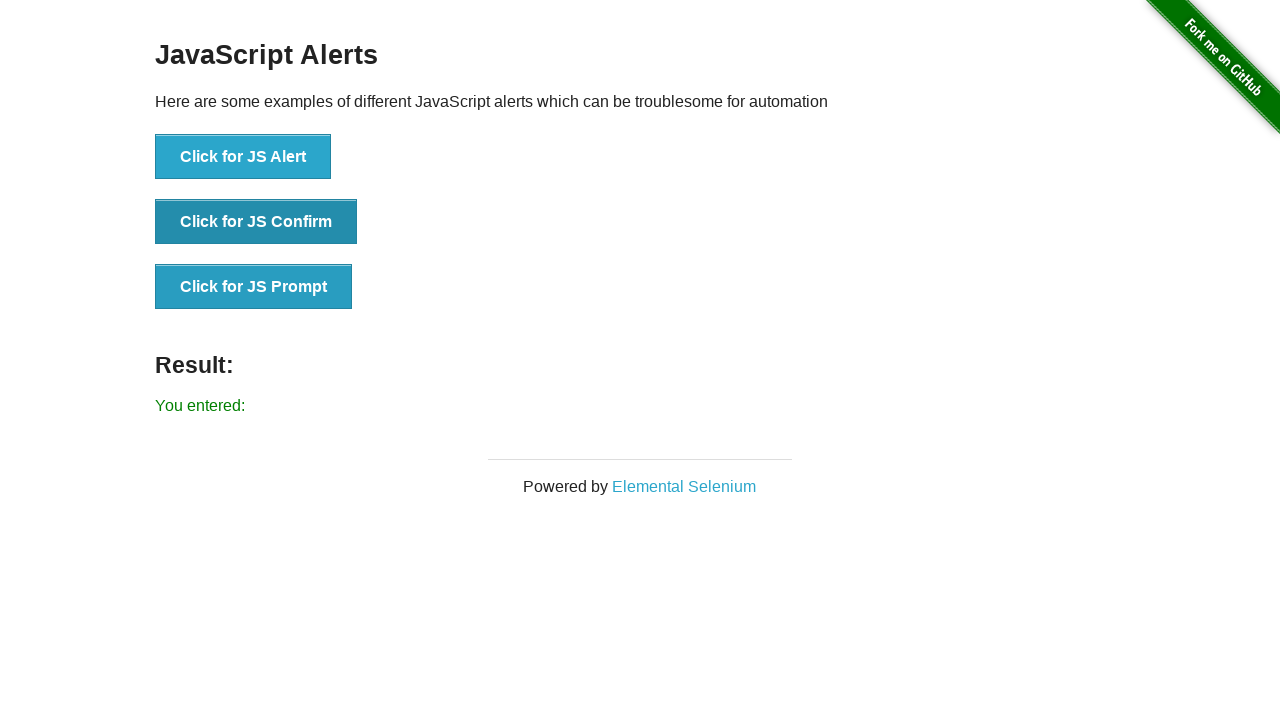

Set up dialog handler to accept JS prompt with text 'KraftTech Batch 2 was here'
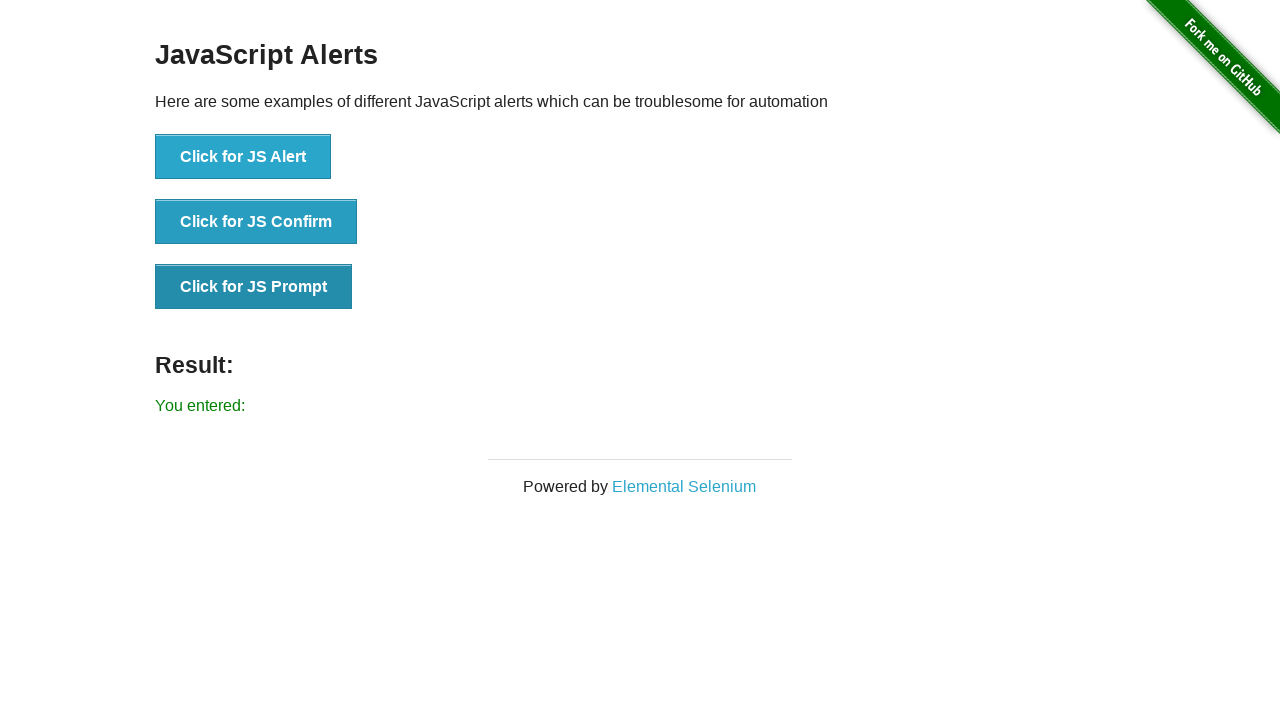

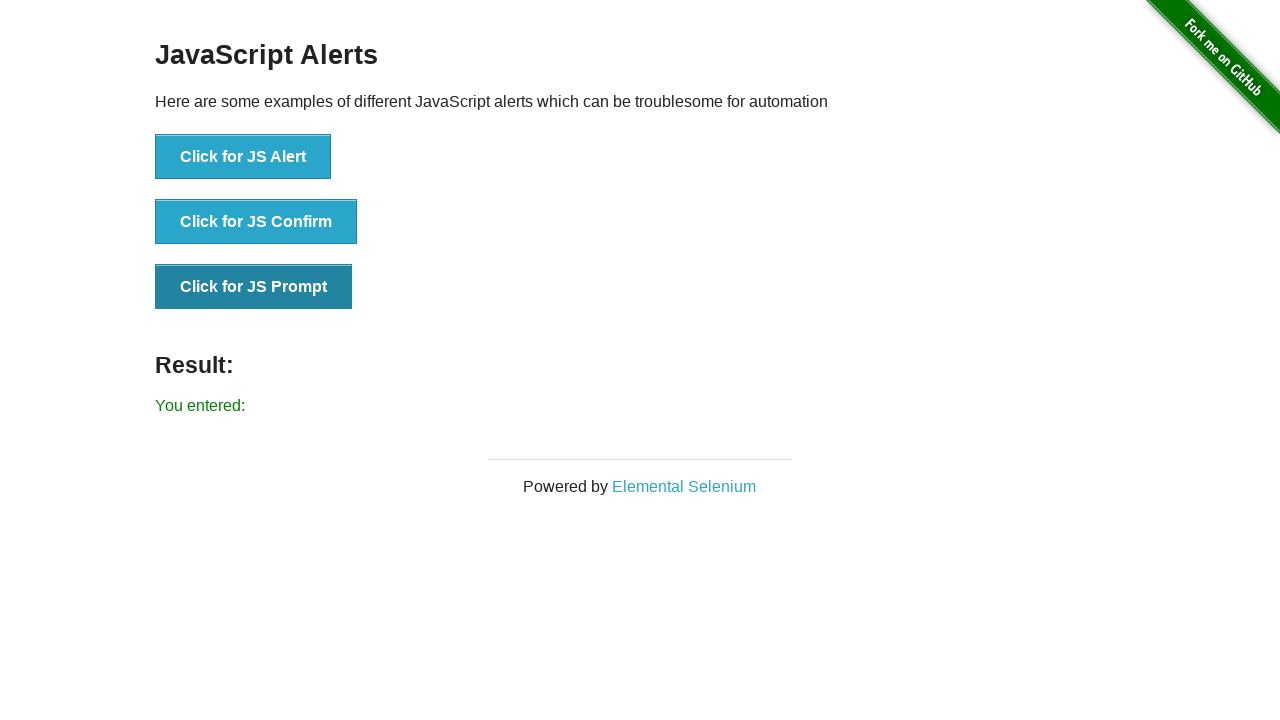